Tests registration form by filling in first name, last name, address fields and selecting gender

Starting URL: https://demo.automationtesting.in/Register.html

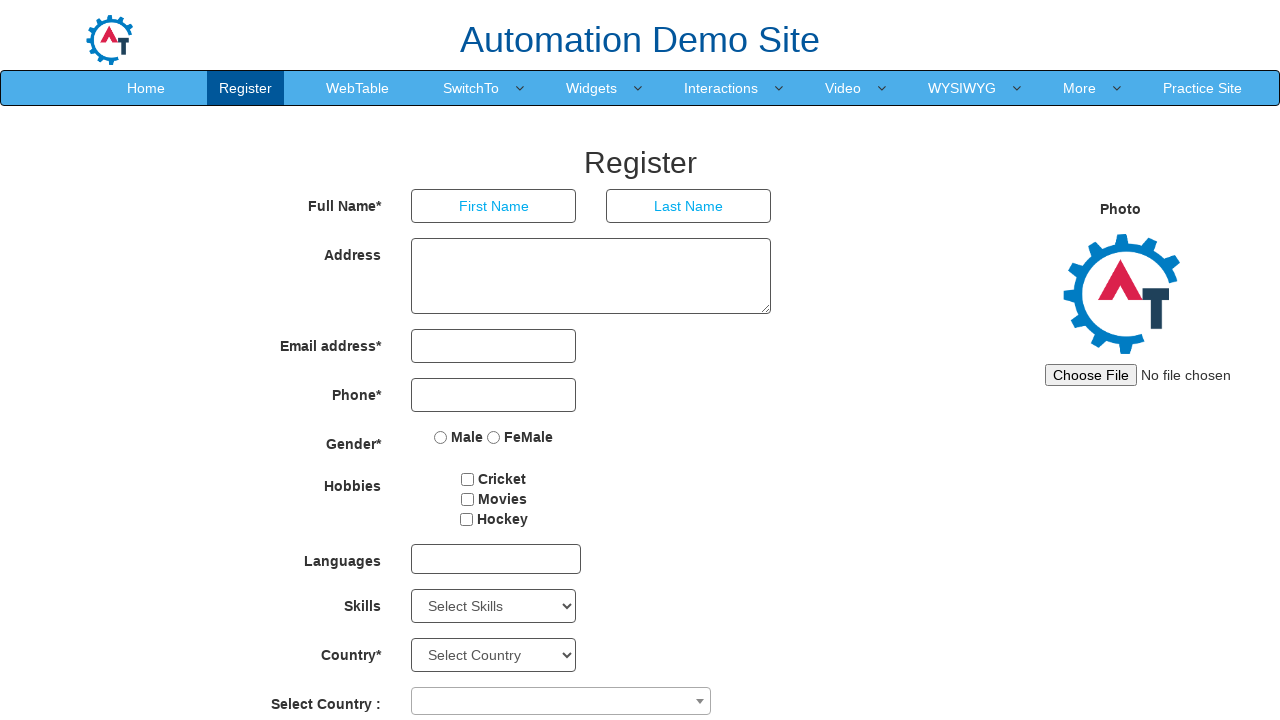

Filled first name field with 'Test' on //input[@placeholder='First Name']
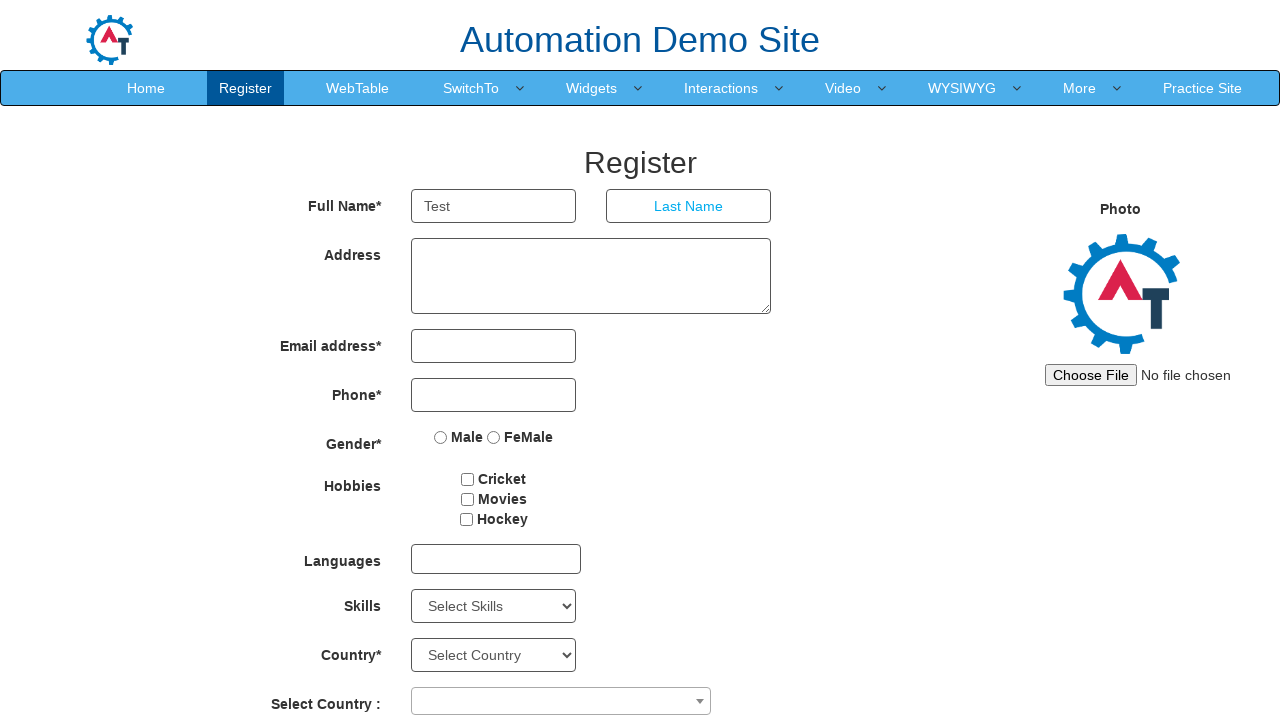

Filled last name field with 'Java' on //input[@placeholder='Last Name']
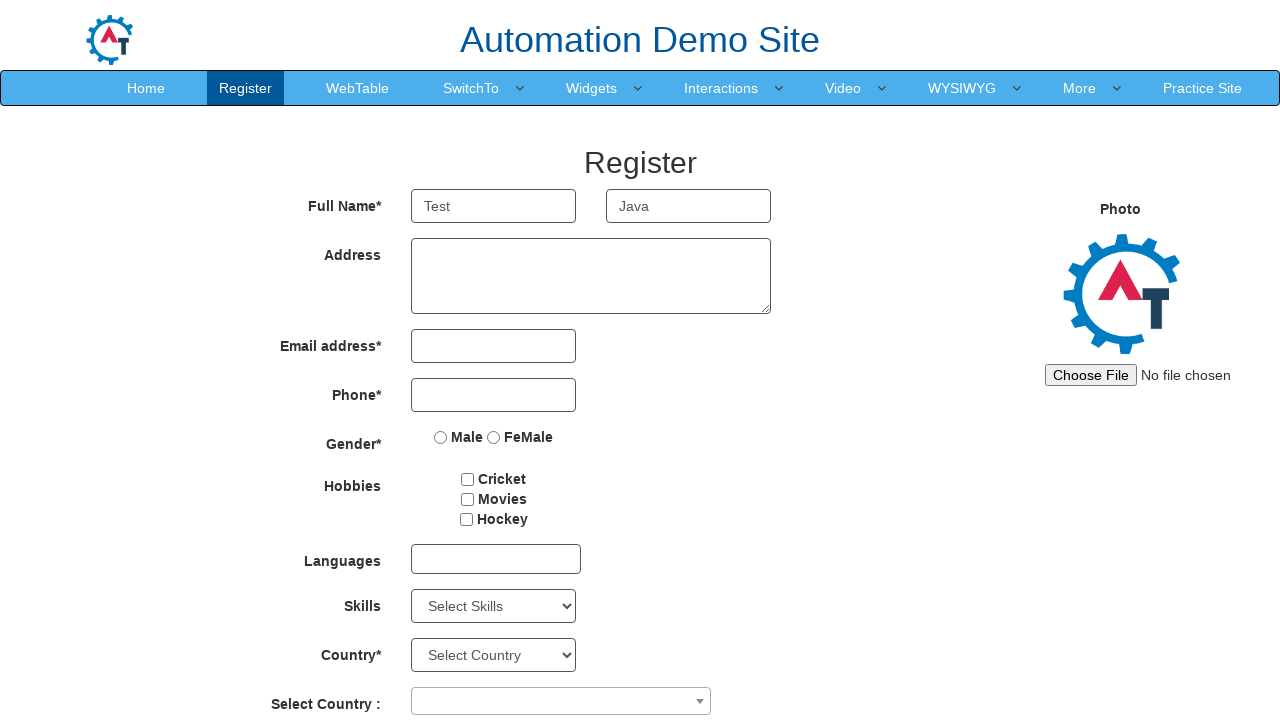

Filled address field with 'Chennai' on //textarea[@ng-model='Adress']
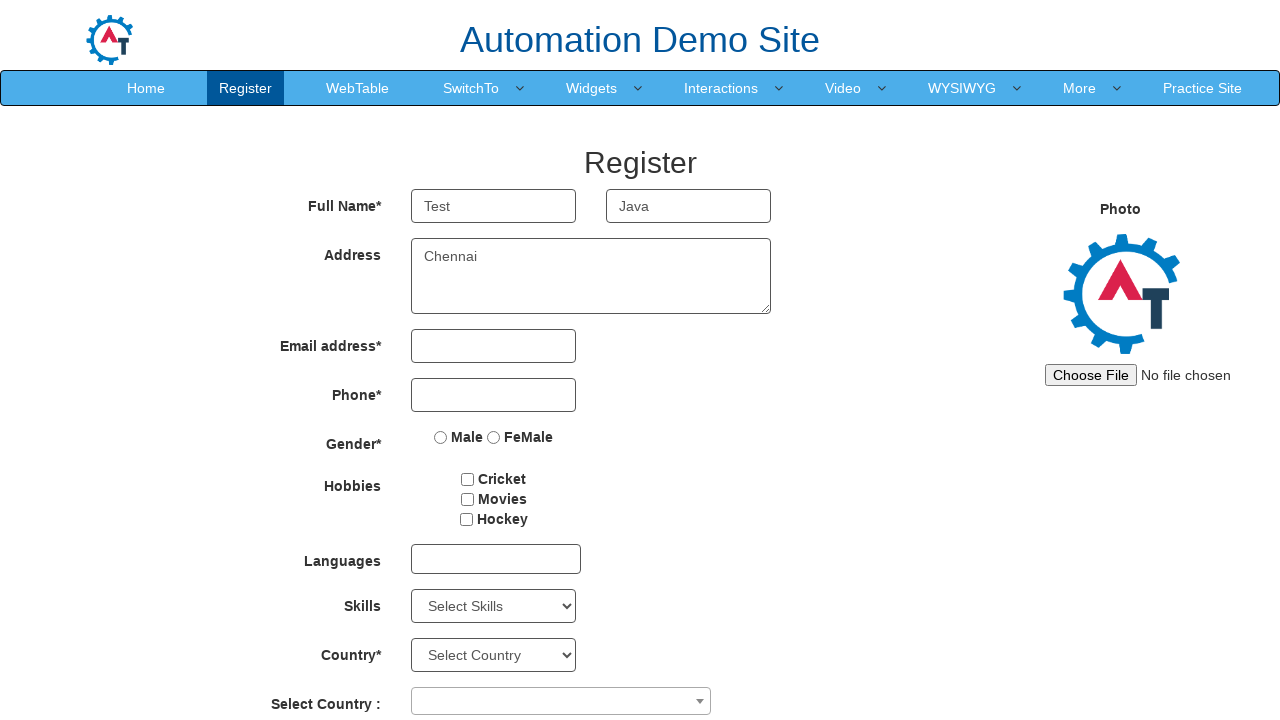

Selected Male gender radio button at (441, 437) on xpath=//input[@value='Male']
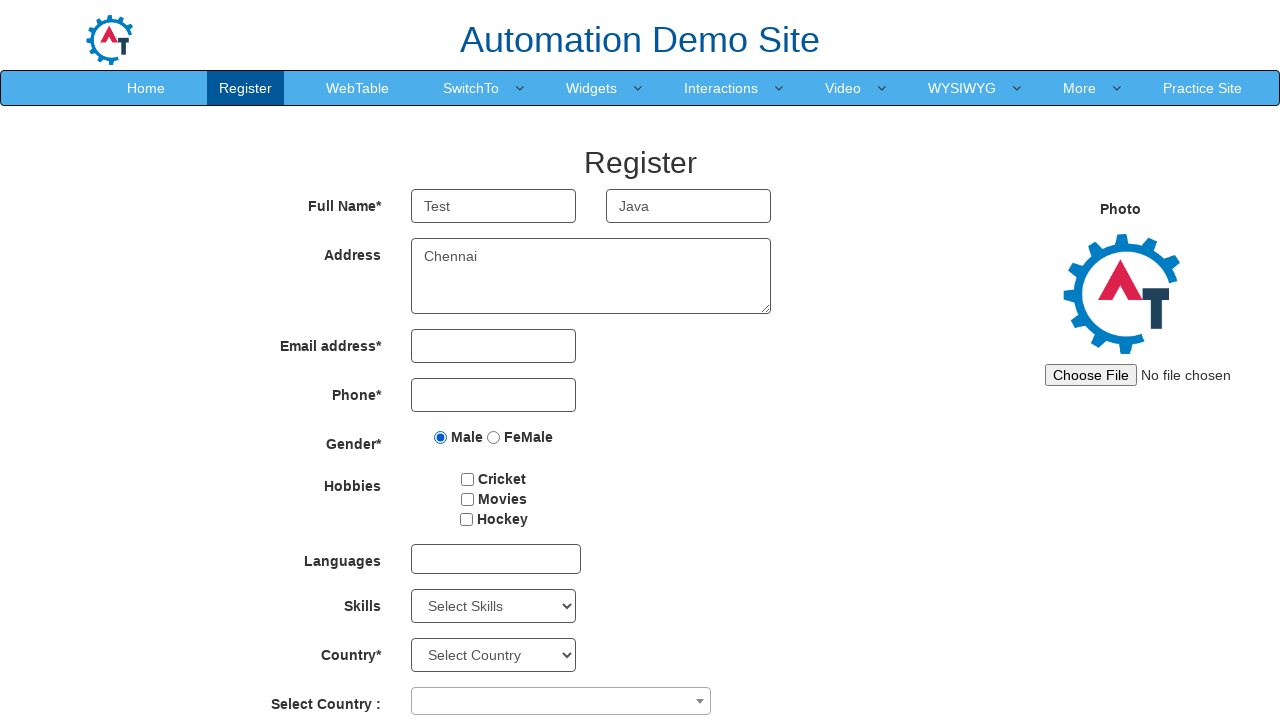

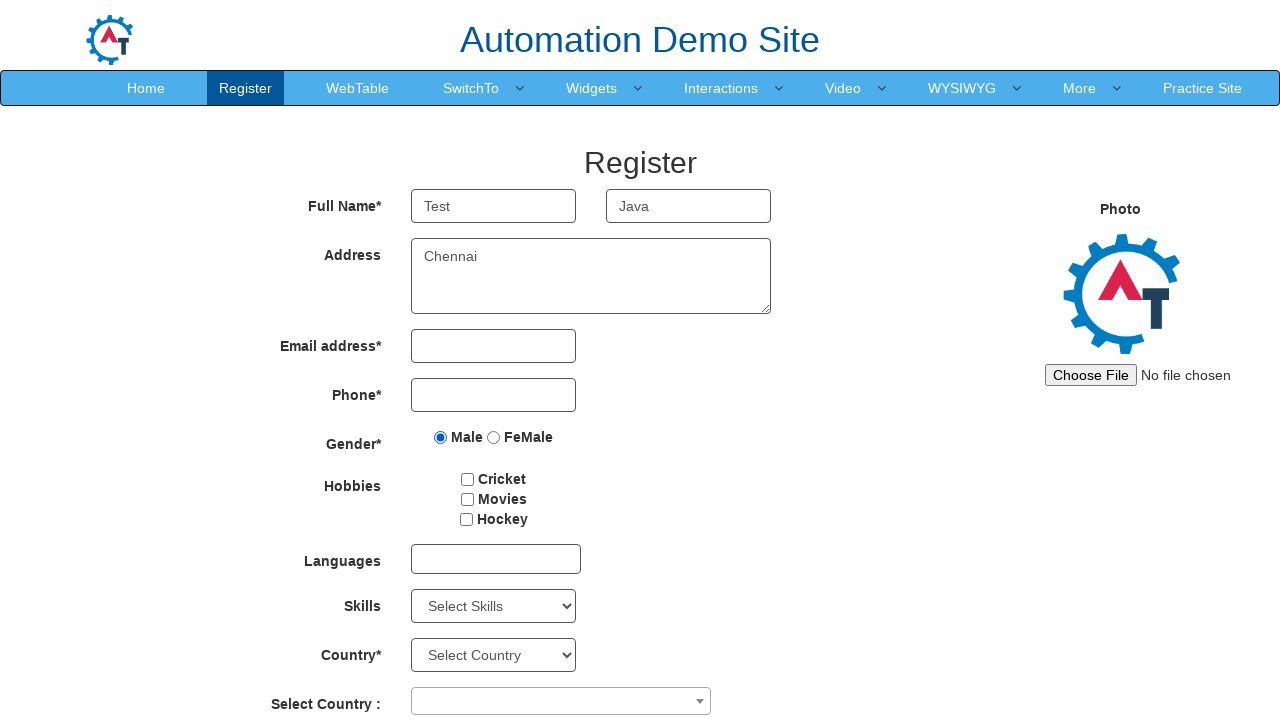